Navigates to Zero Bank login page and verifies that the "Forgot your password" link contains the expected href attribute value

Starting URL: http://zero.webappsecurity.com/login.html

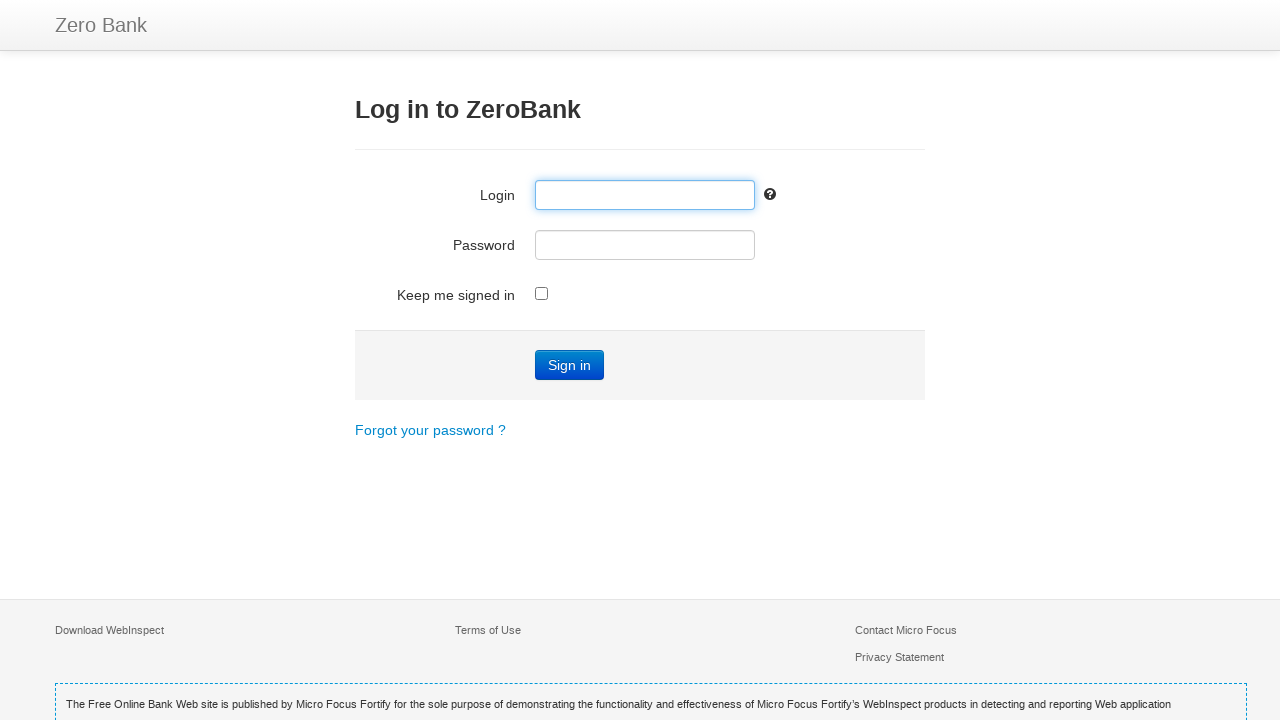

Navigated to Zero Bank login page
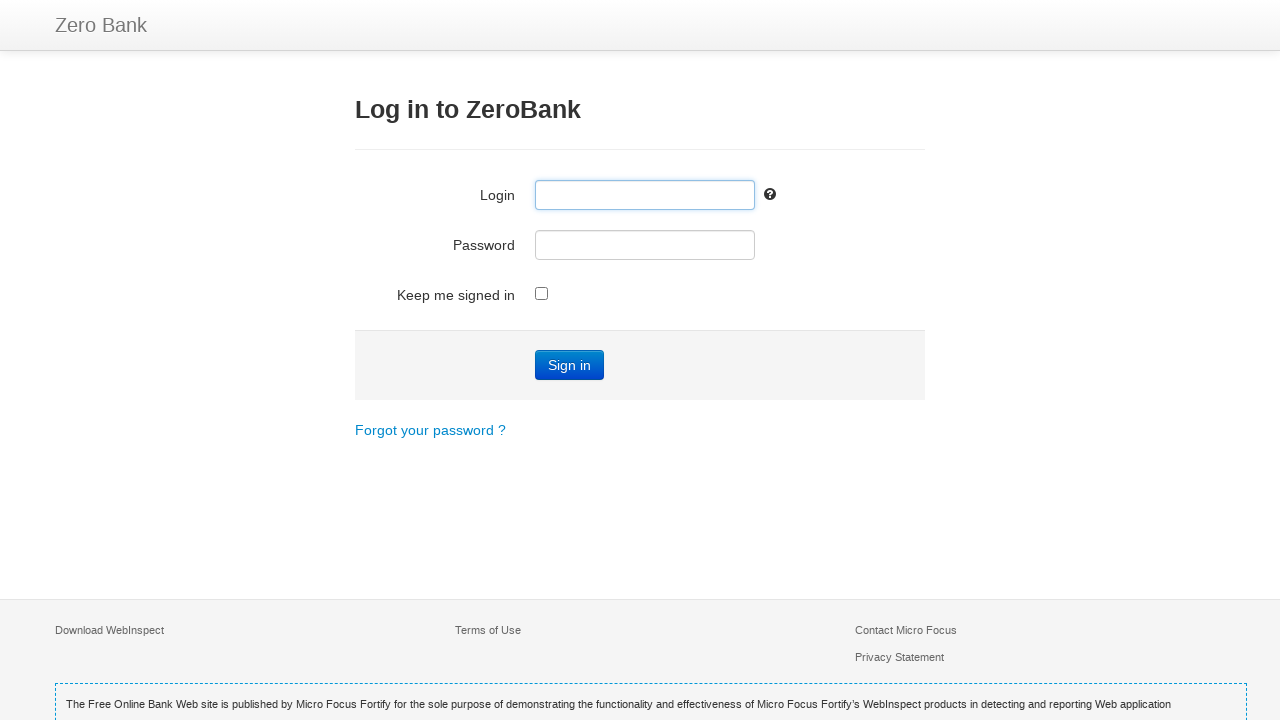

Located 'Forgot your password' link element
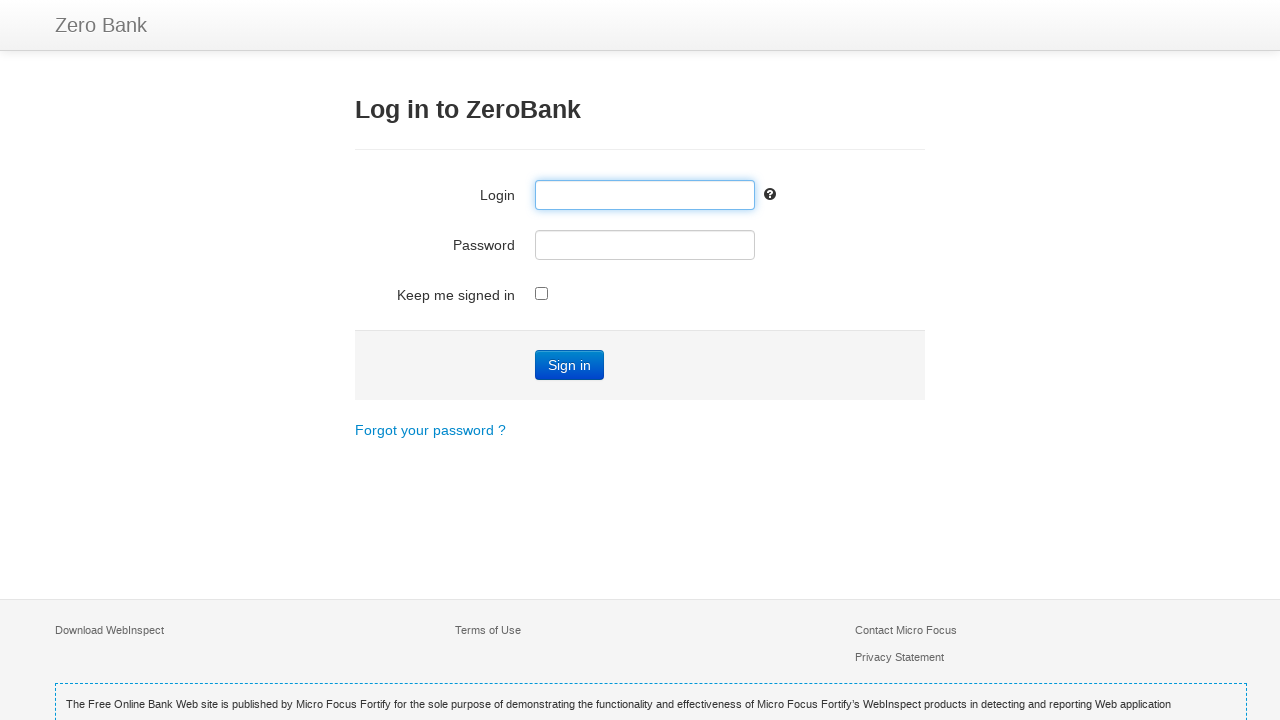

Retrieved href attribute value: /forgot-password.html
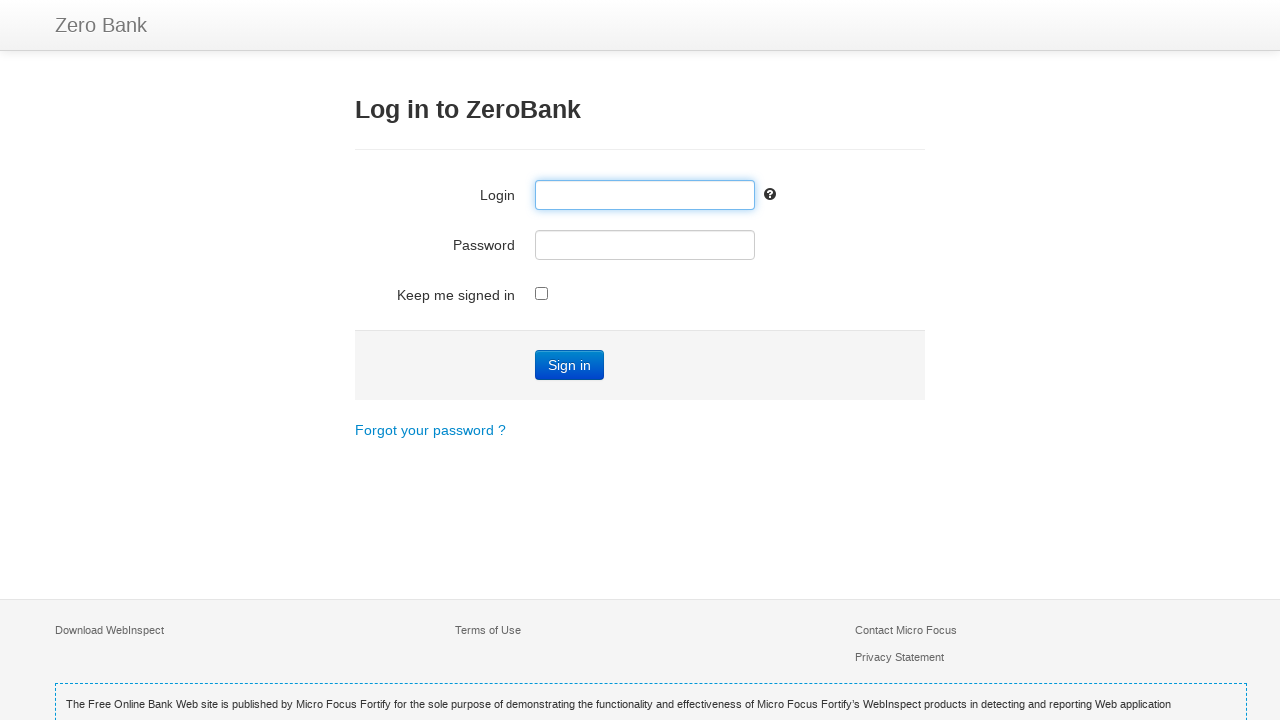

Verified that href contains '/forgot-password.html'
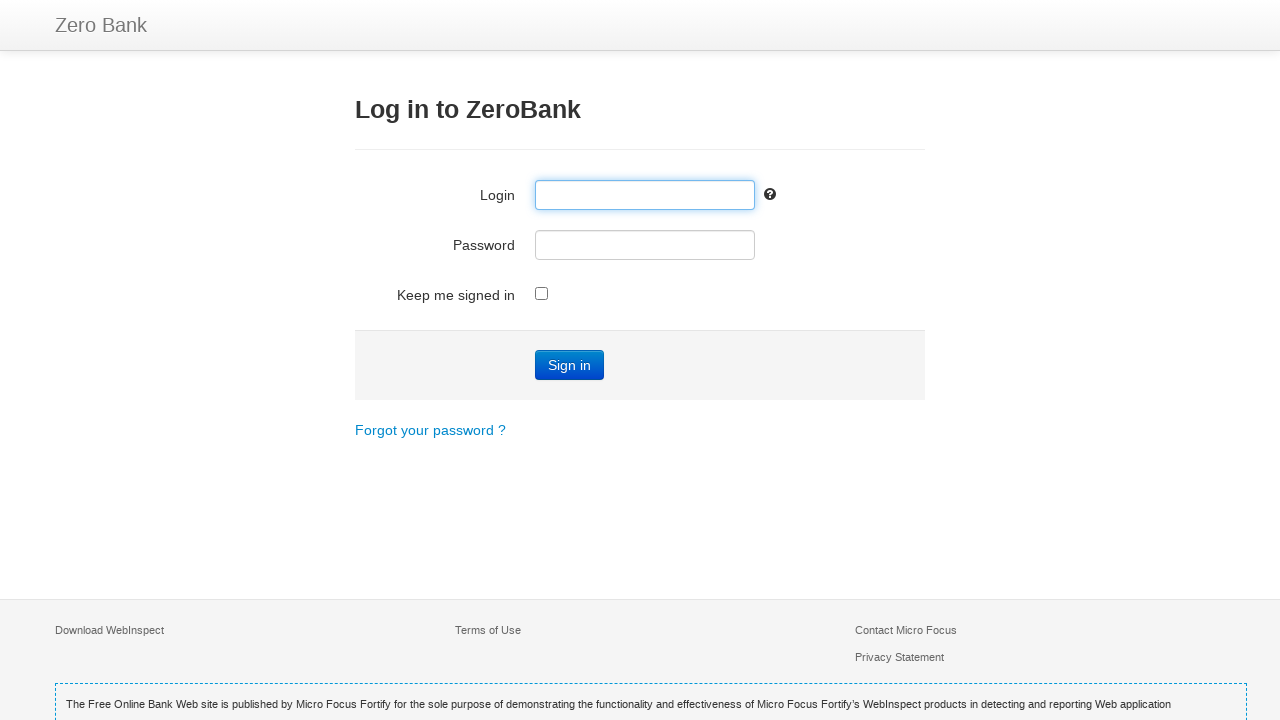

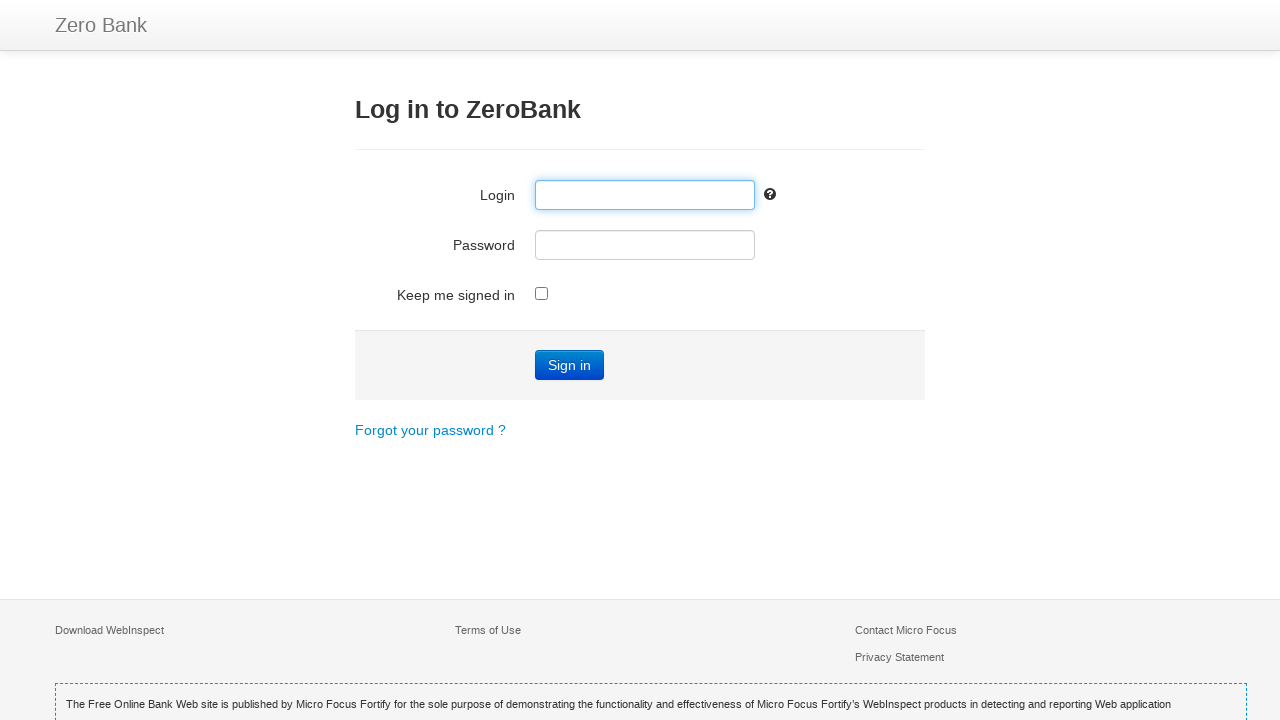